Tests the sorting functionality of a product table by clicking on the column header, then navigates through pagination to locate a specific item (Rice) in the table.

Starting URL: https://rahulshettyacademy.com/greenkart/#/offers

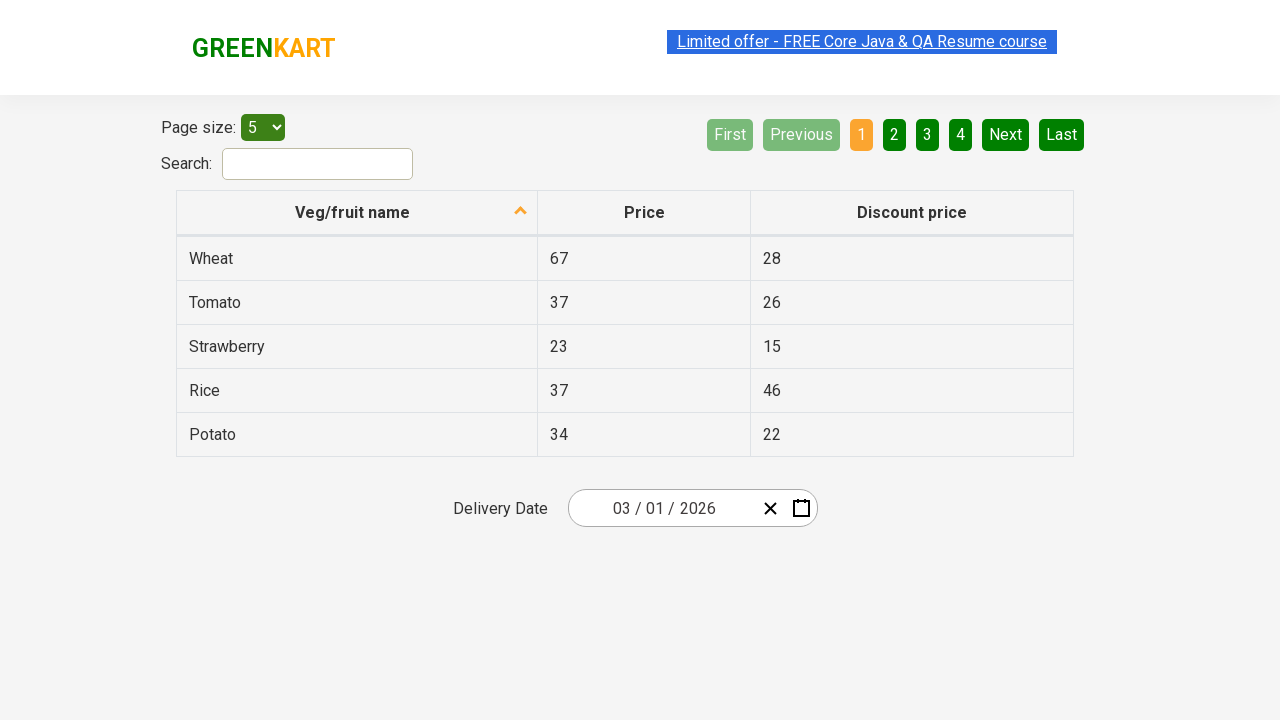

Clicked first column header to sort table at (357, 213) on xpath=//tr/th[1]
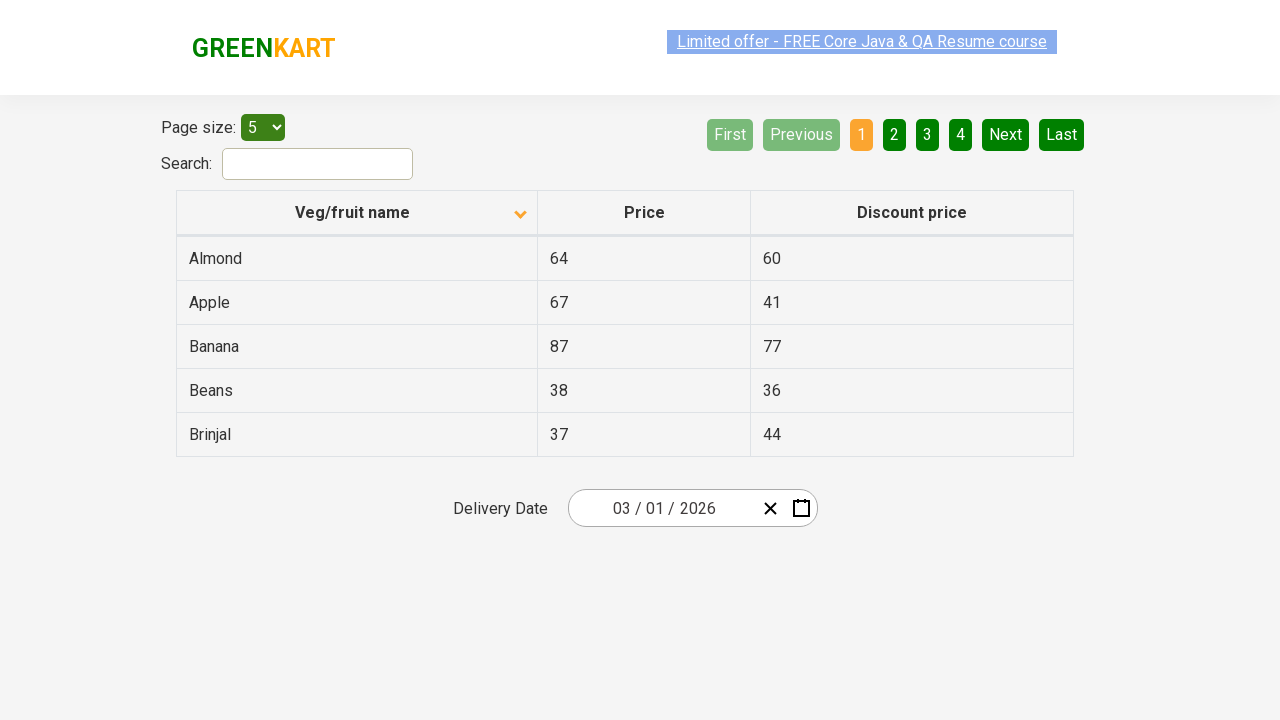

Table loaded and ready
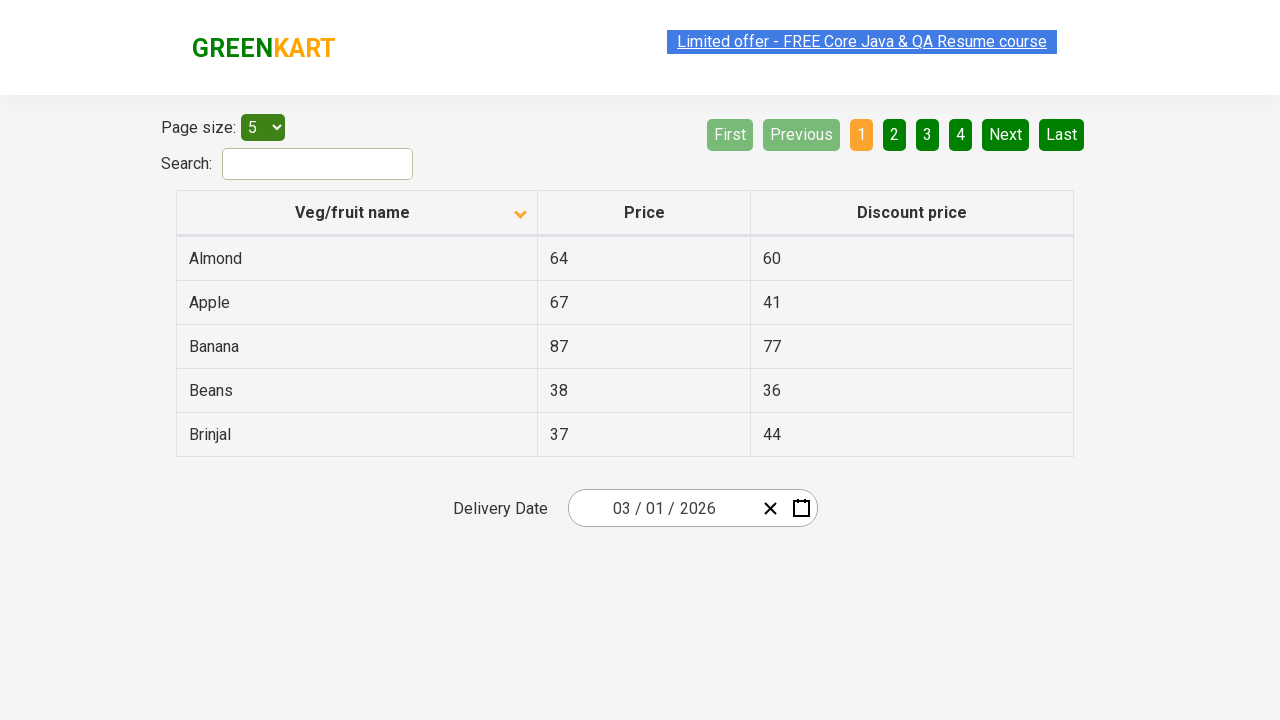

Retrieved all items from first column
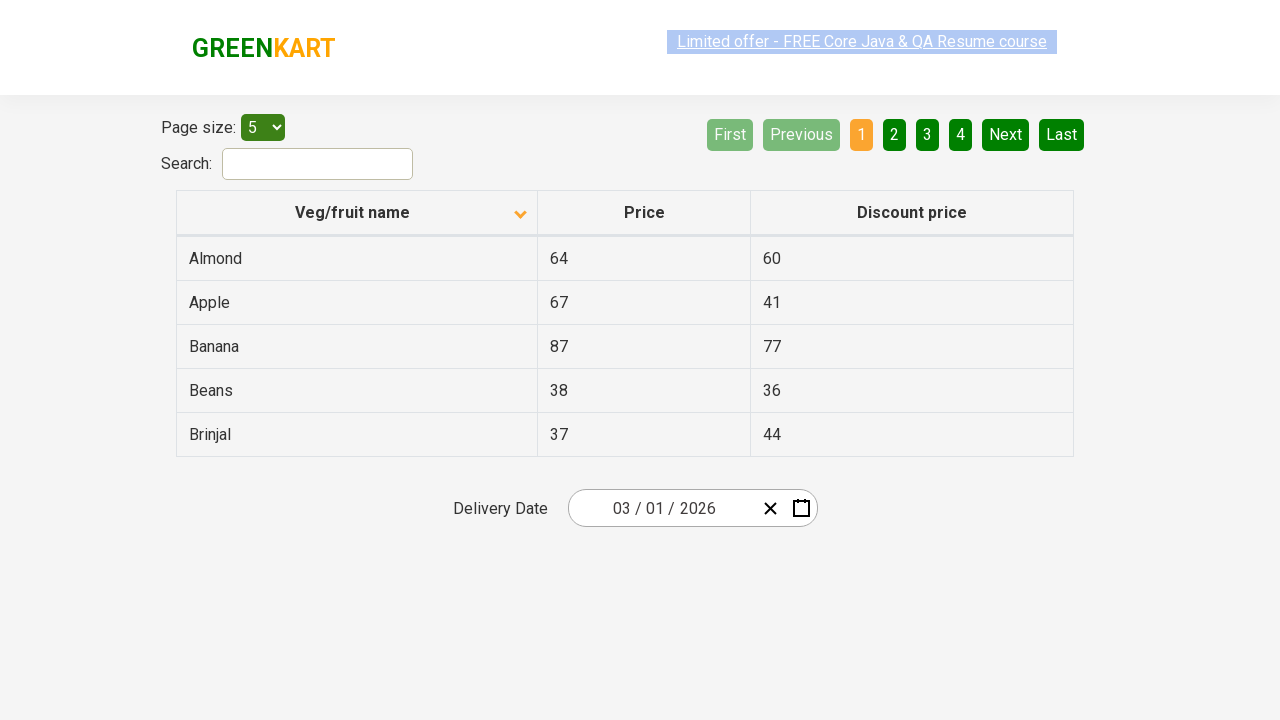

Verified table is sorted alphabetically
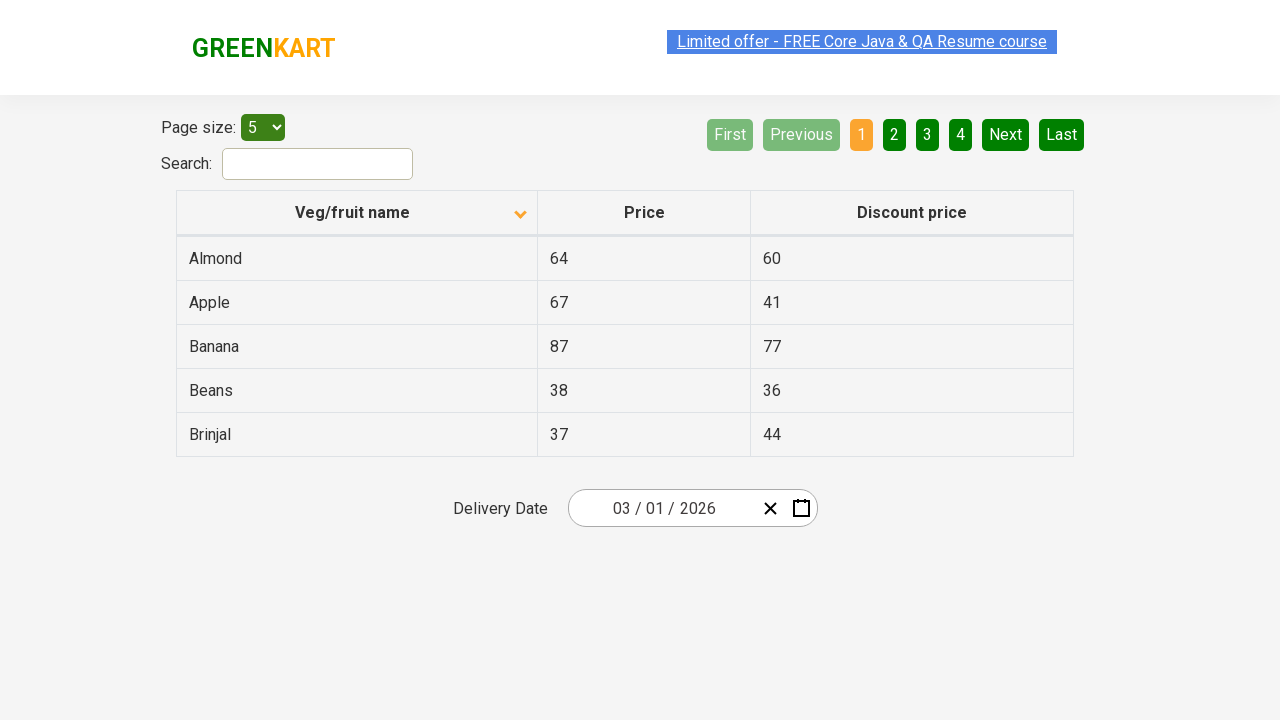

Clicked Next button to navigate to next page at (1006, 134) on [aria-label='Next']
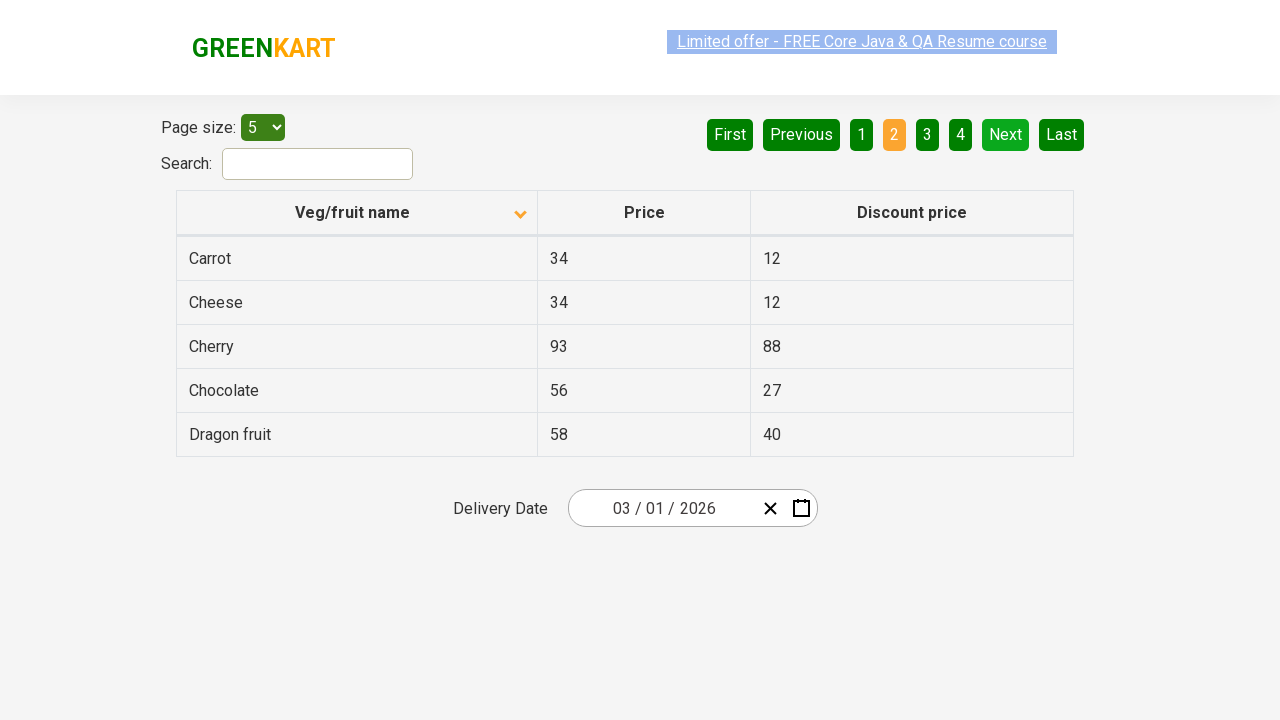

Waited for page to update after pagination
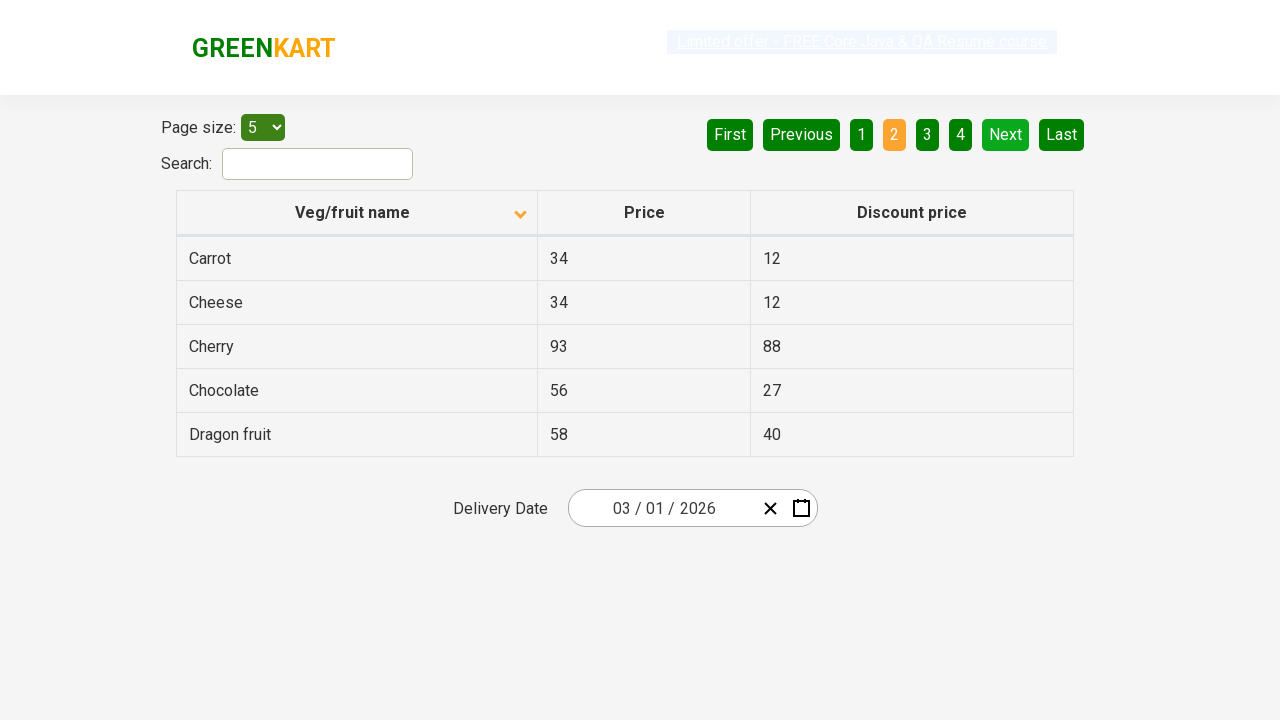

Clicked Next button to navigate to next page at (1006, 134) on [aria-label='Next']
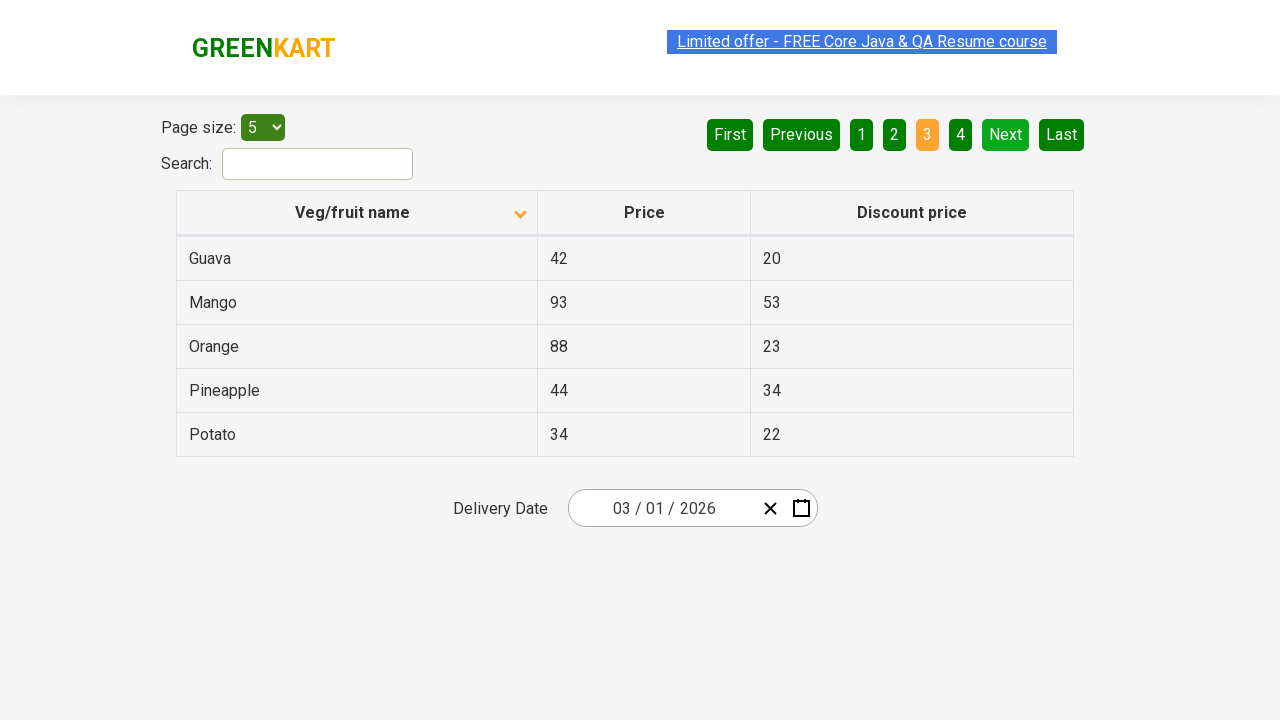

Waited for page to update after pagination
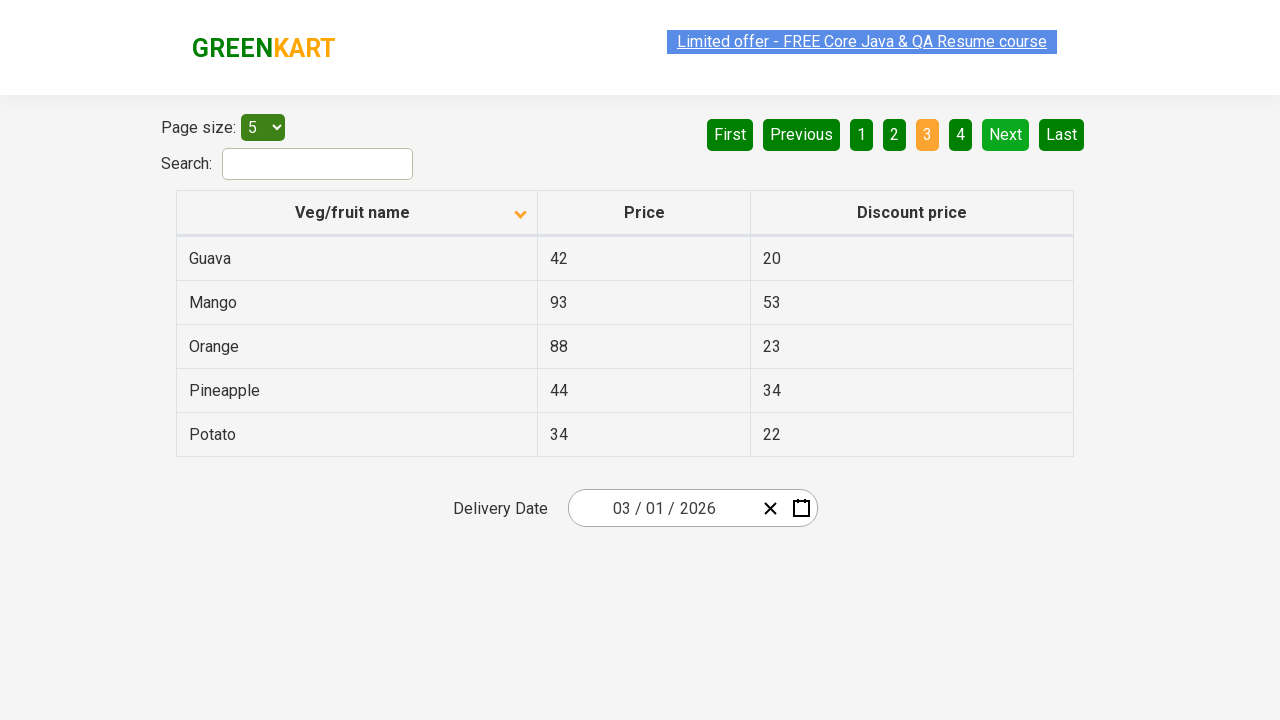

Clicked Next button to navigate to next page at (1006, 134) on [aria-label='Next']
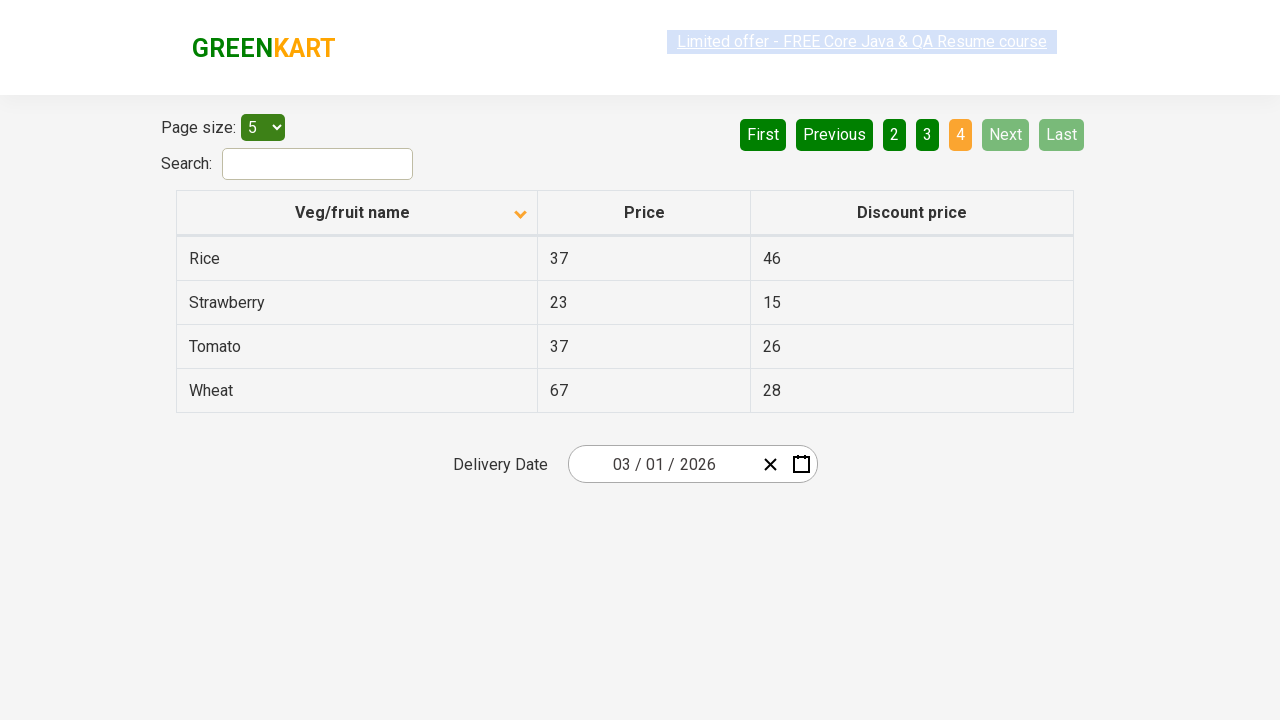

Waited for page to update after pagination
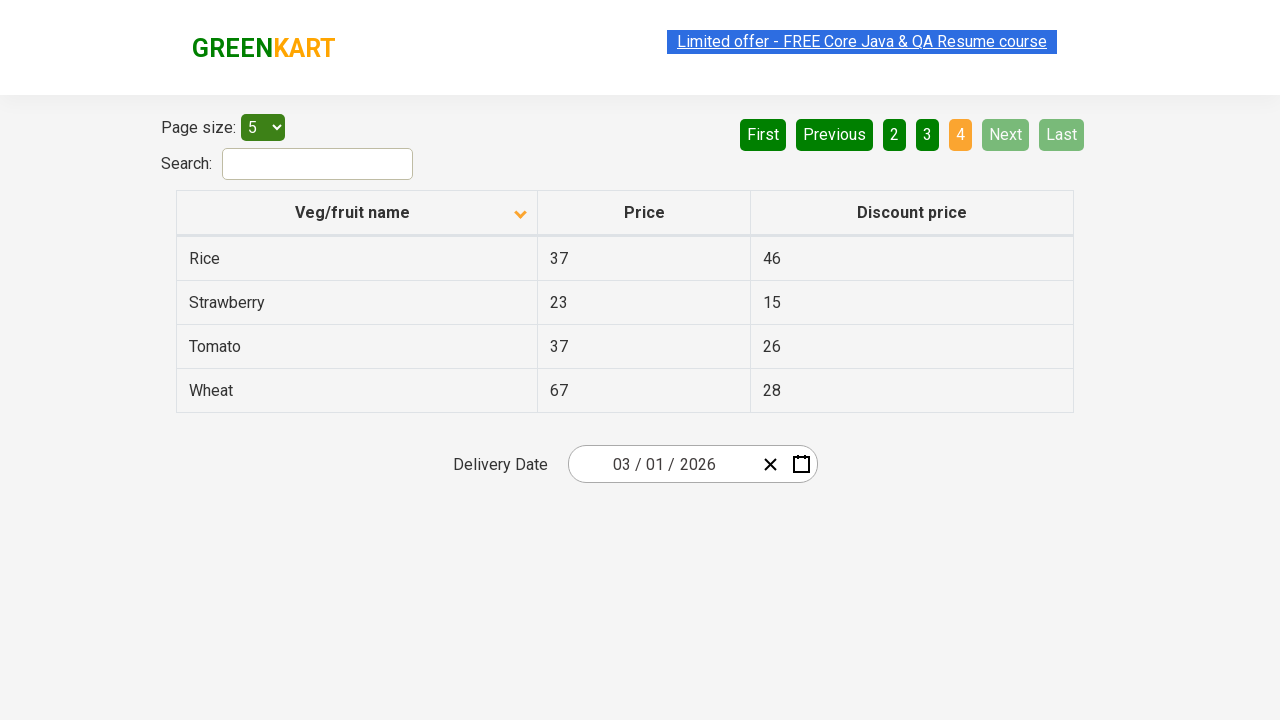

Found Rice in table with price: 37
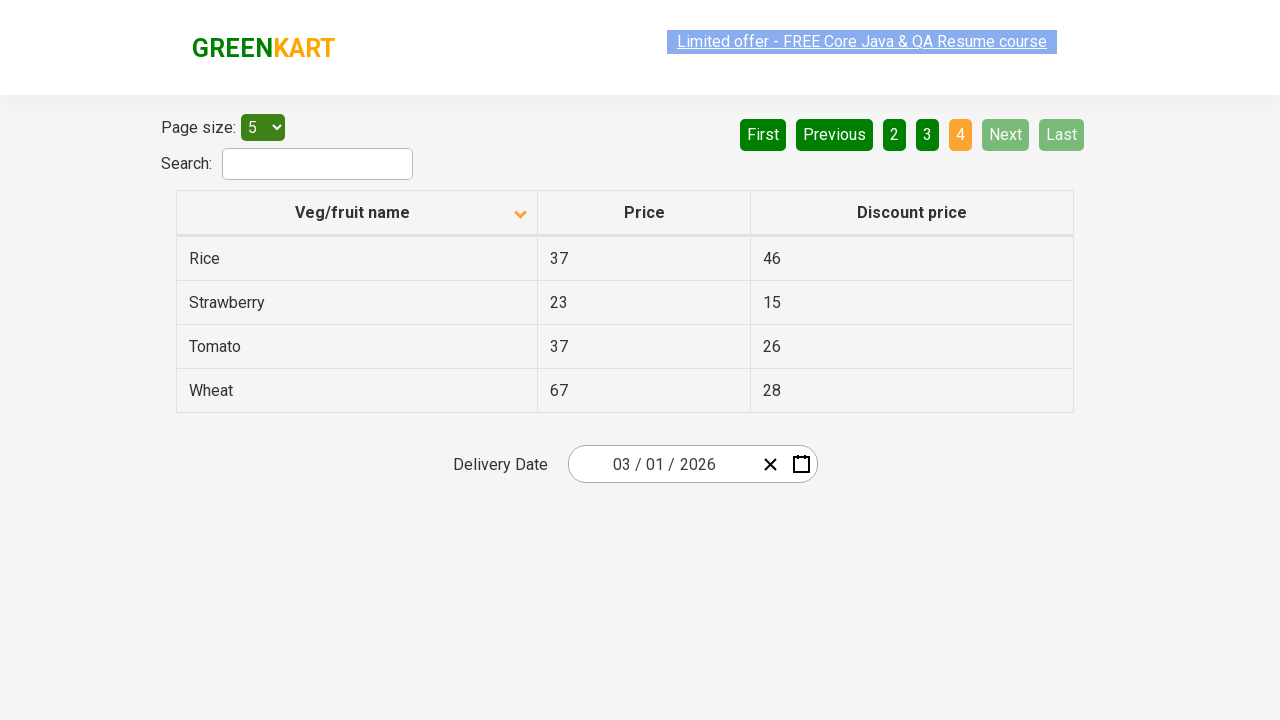

Assertion passed: Rice was successfully located in the table
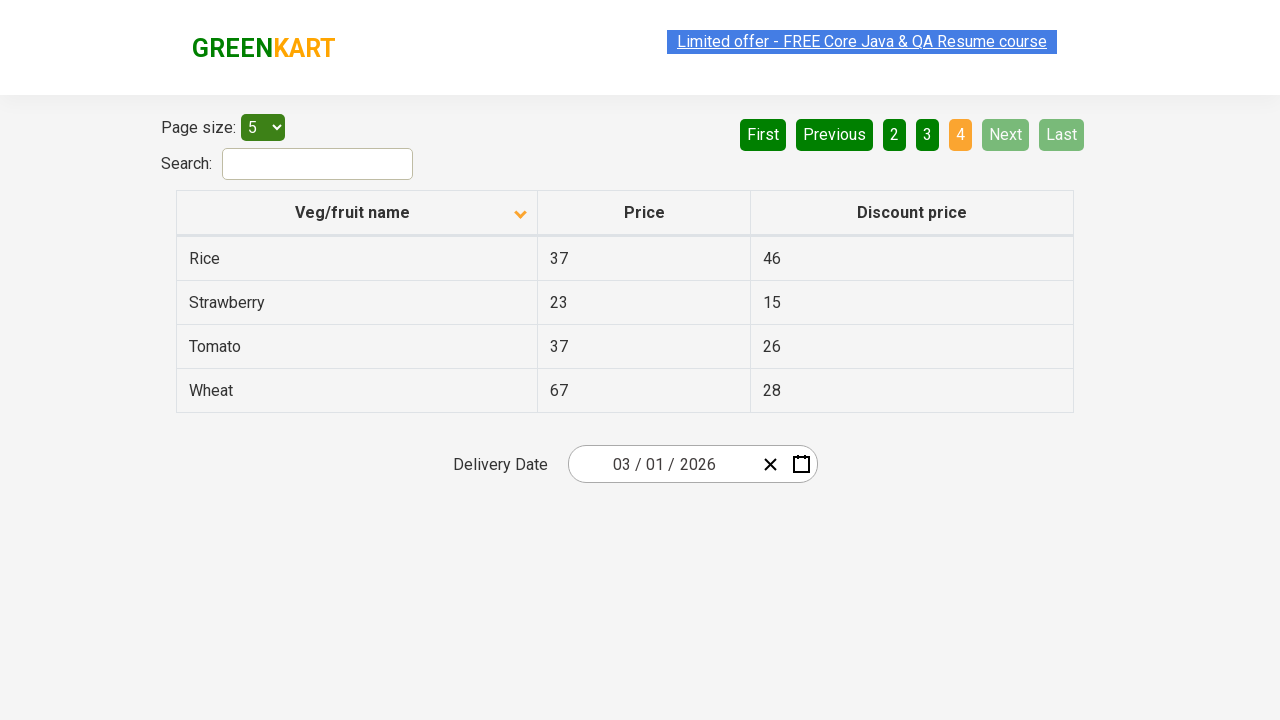

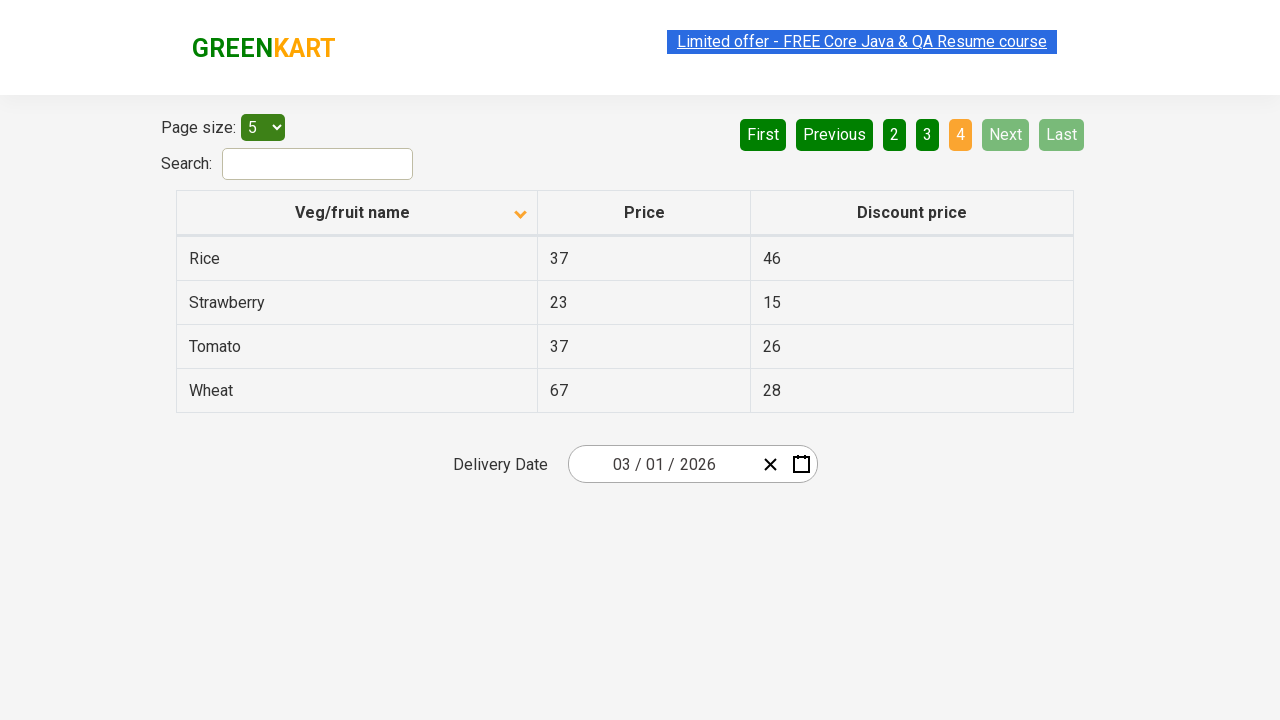